Tests adding multiple specific products (Cucumber, Tomato, Beans) to cart on an e-commerce practice site by iterating through the product list and clicking "Add to Cart" for matching items.

Starting URL: https://rahulshettyacademy.com/seleniumPractise/

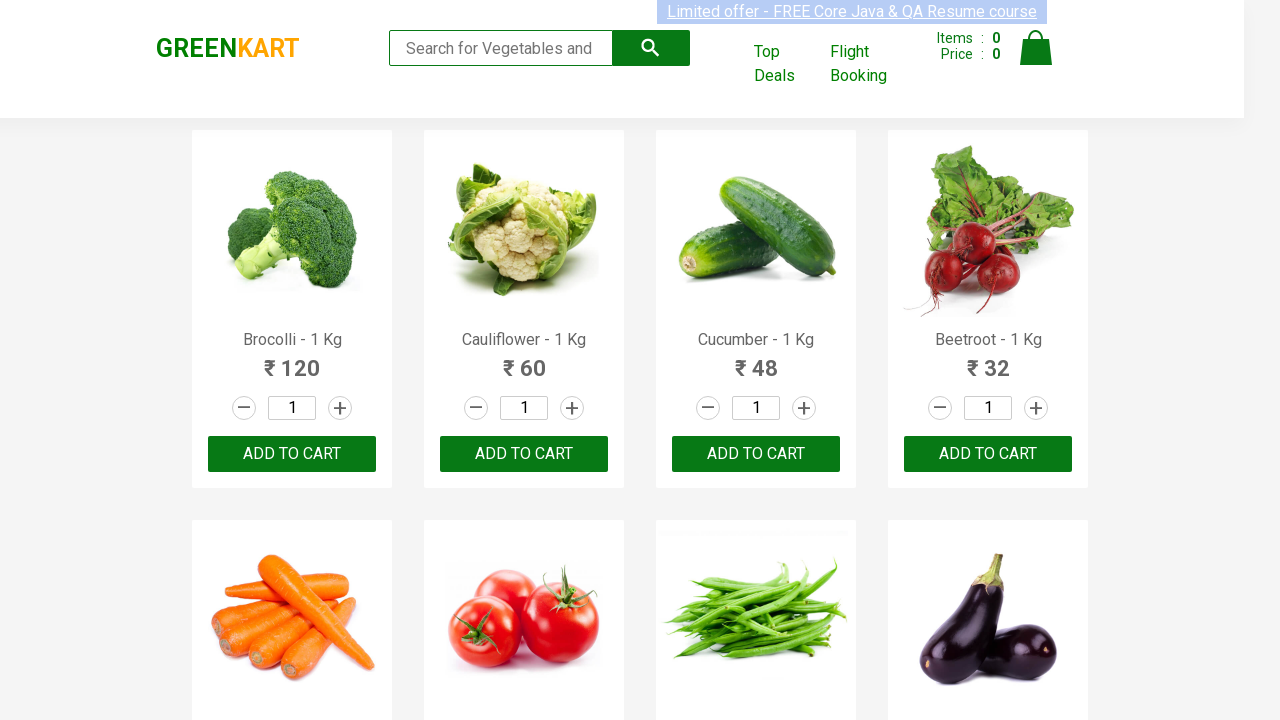

Navigated to e-commerce practice site
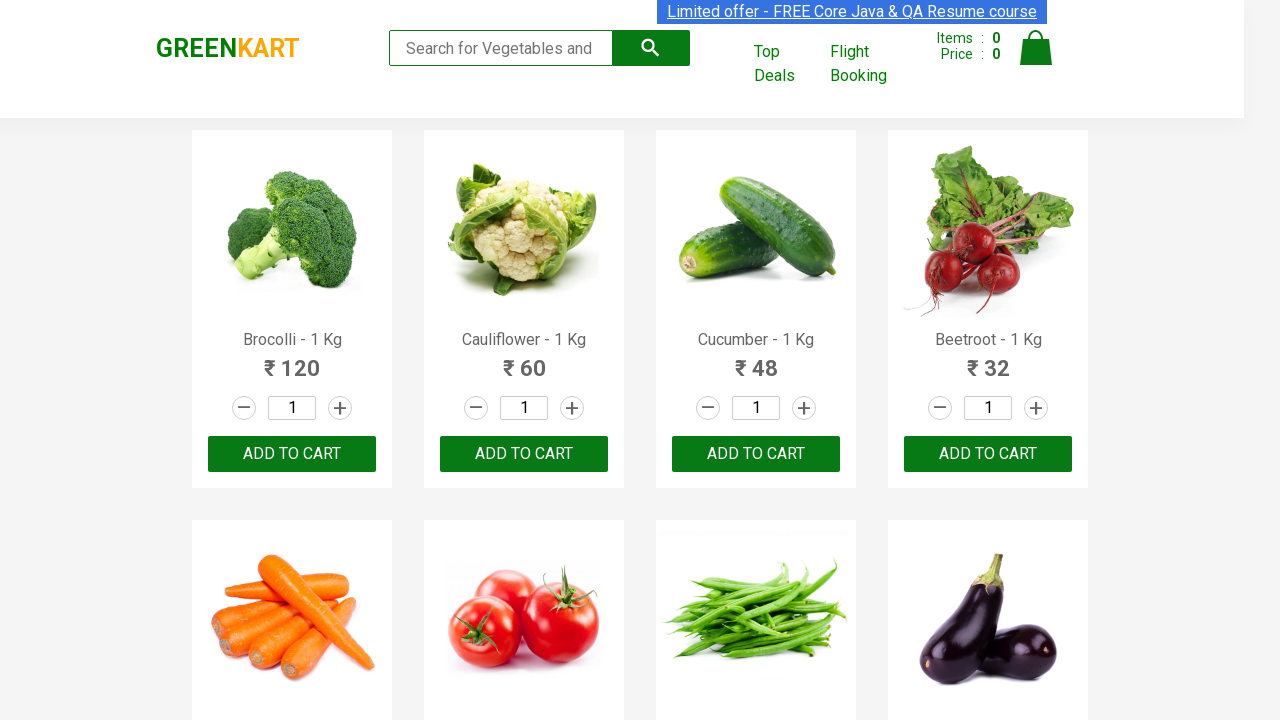

Product names loaded on the page
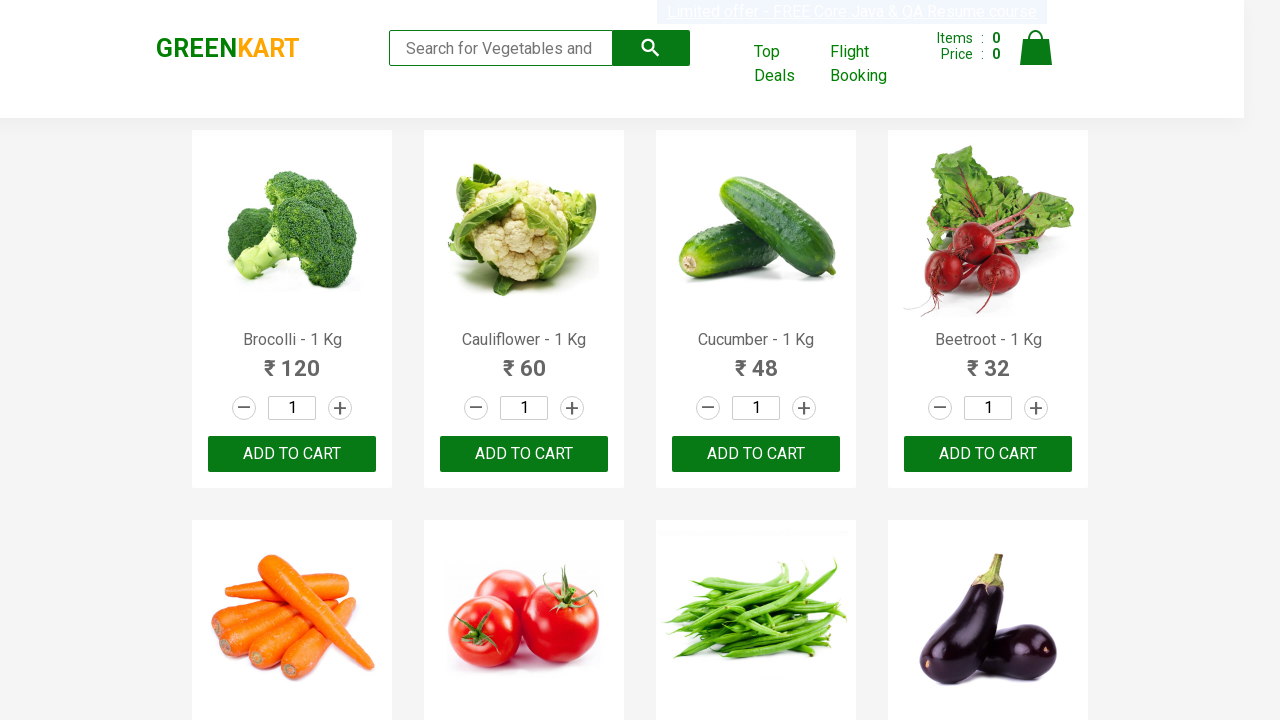

Retrieved all 30 product elements from the page
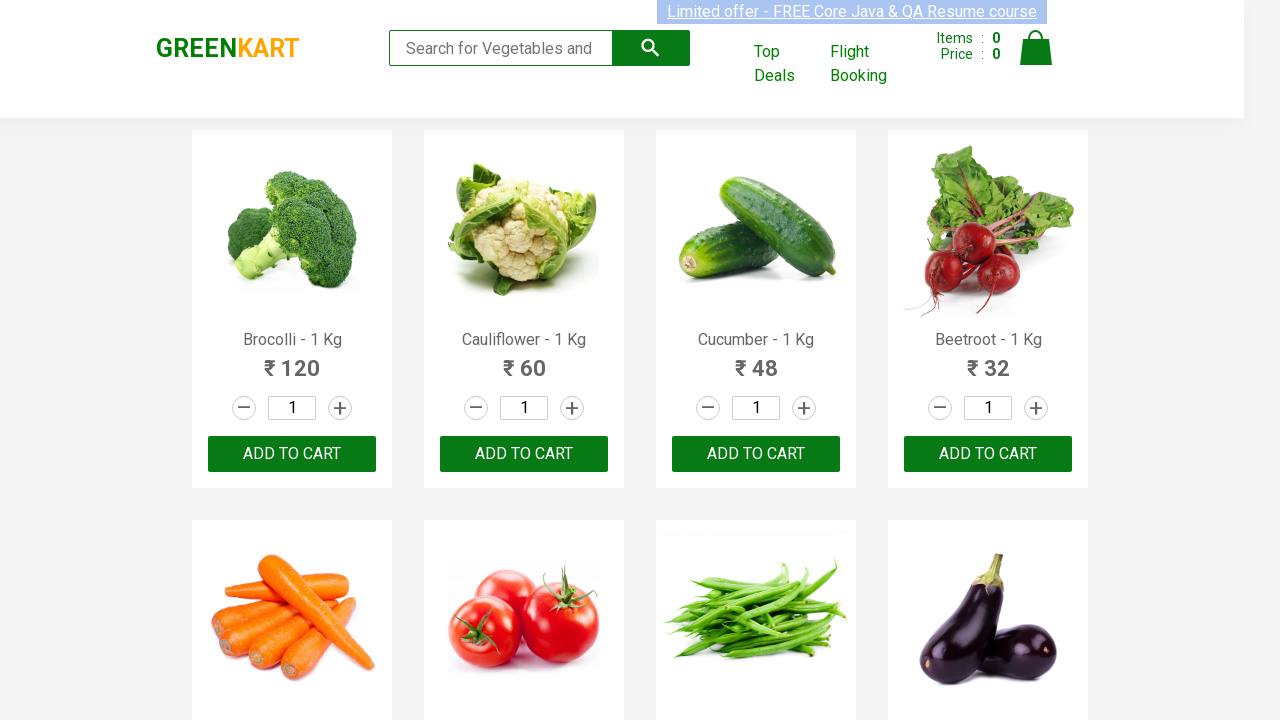

Clicked 'Add to Cart' button for Cucumber at (756, 454) on xpath=//div[@class='product-action']/button >> nth=2
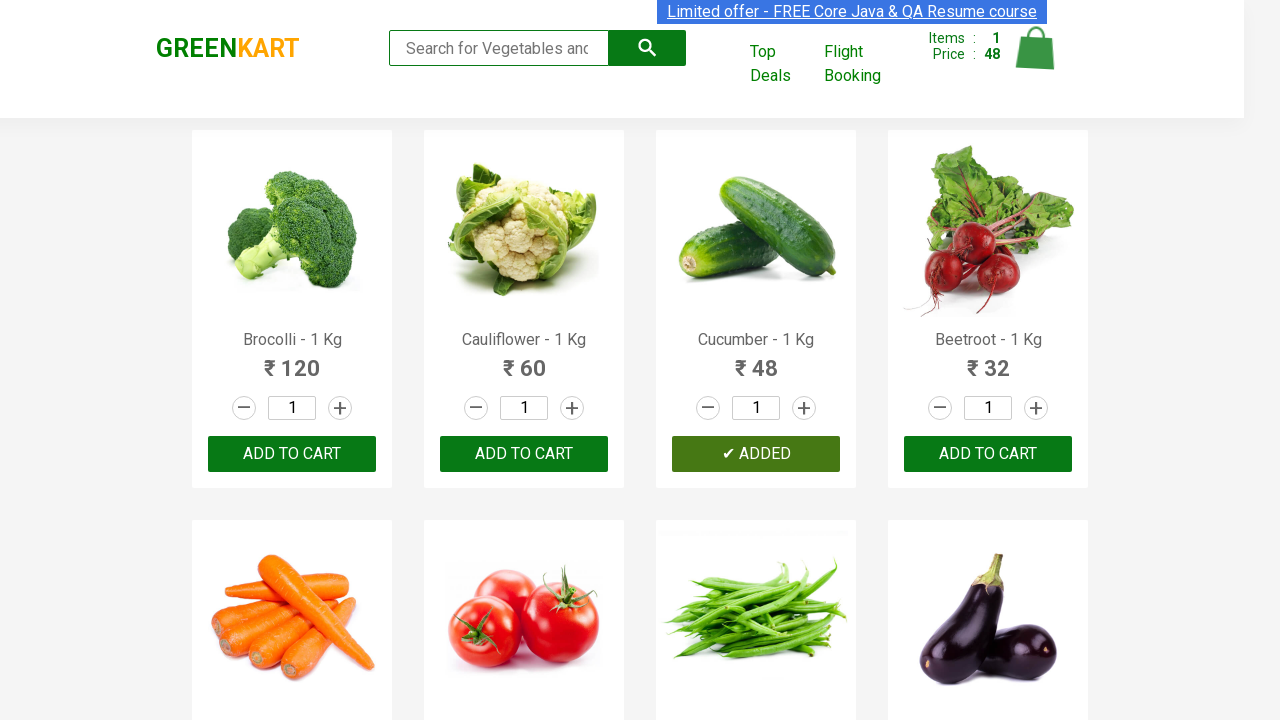

Clicked 'Add to Cart' button for Tomato at (524, 360) on xpath=//div[@class='product-action']/button >> nth=5
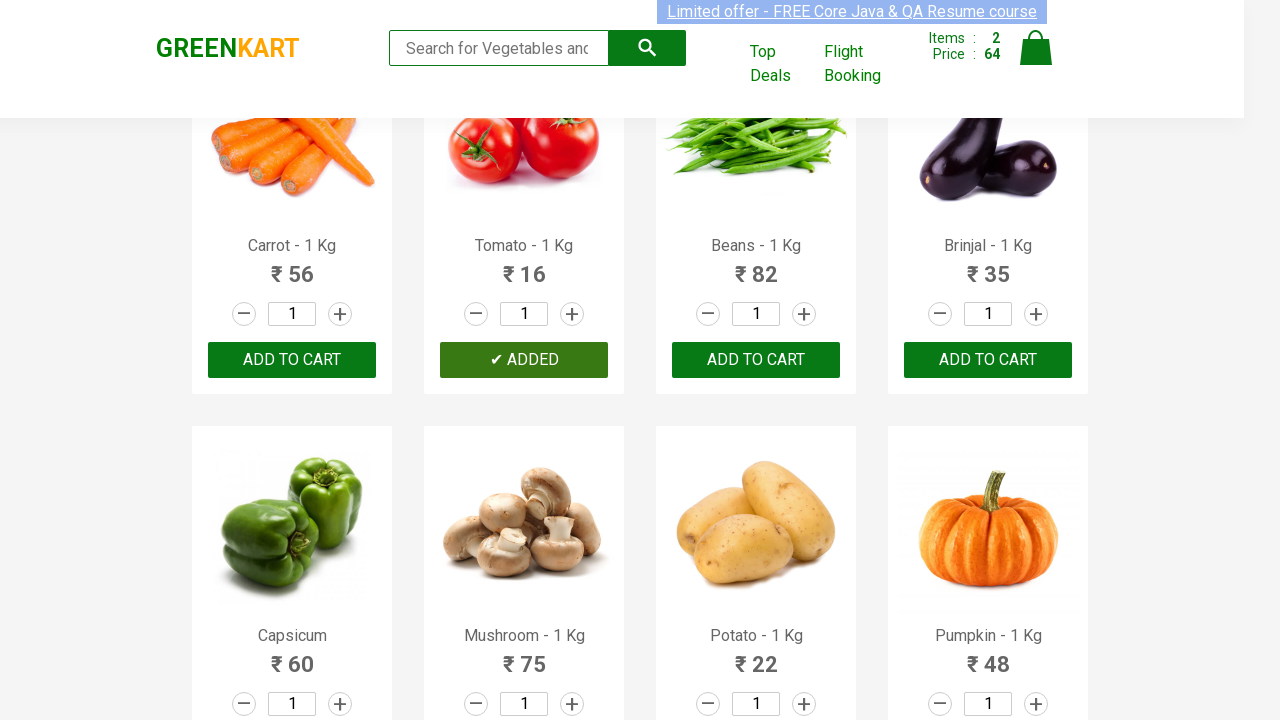

Clicked 'Add to Cart' button for Beans at (756, 360) on xpath=//div[@class='product-action']/button >> nth=6
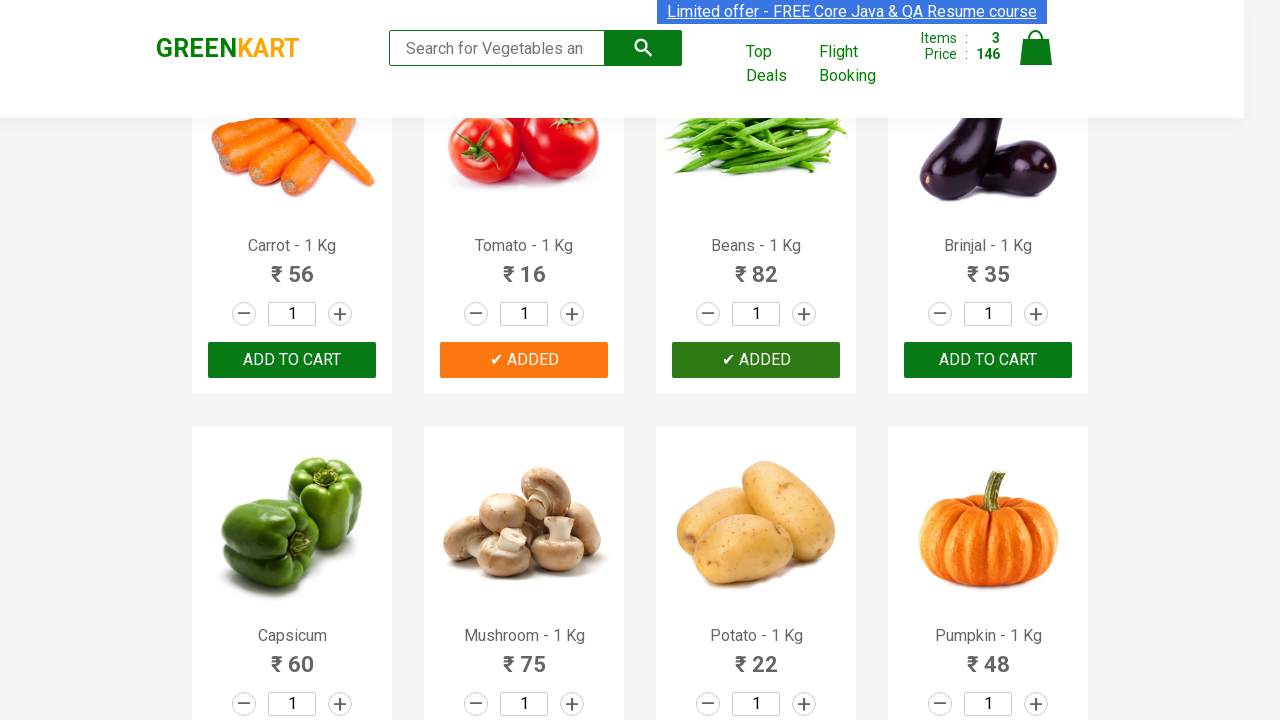

Waited for cart to update after adding 3 products
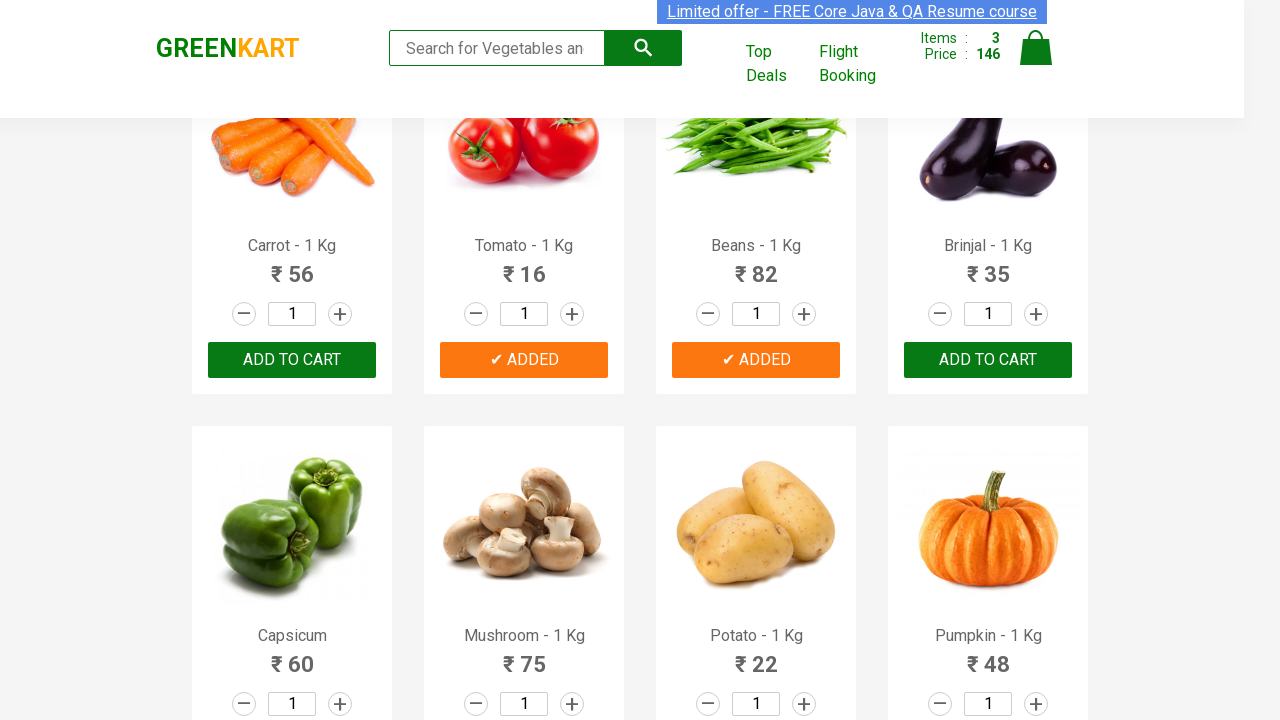

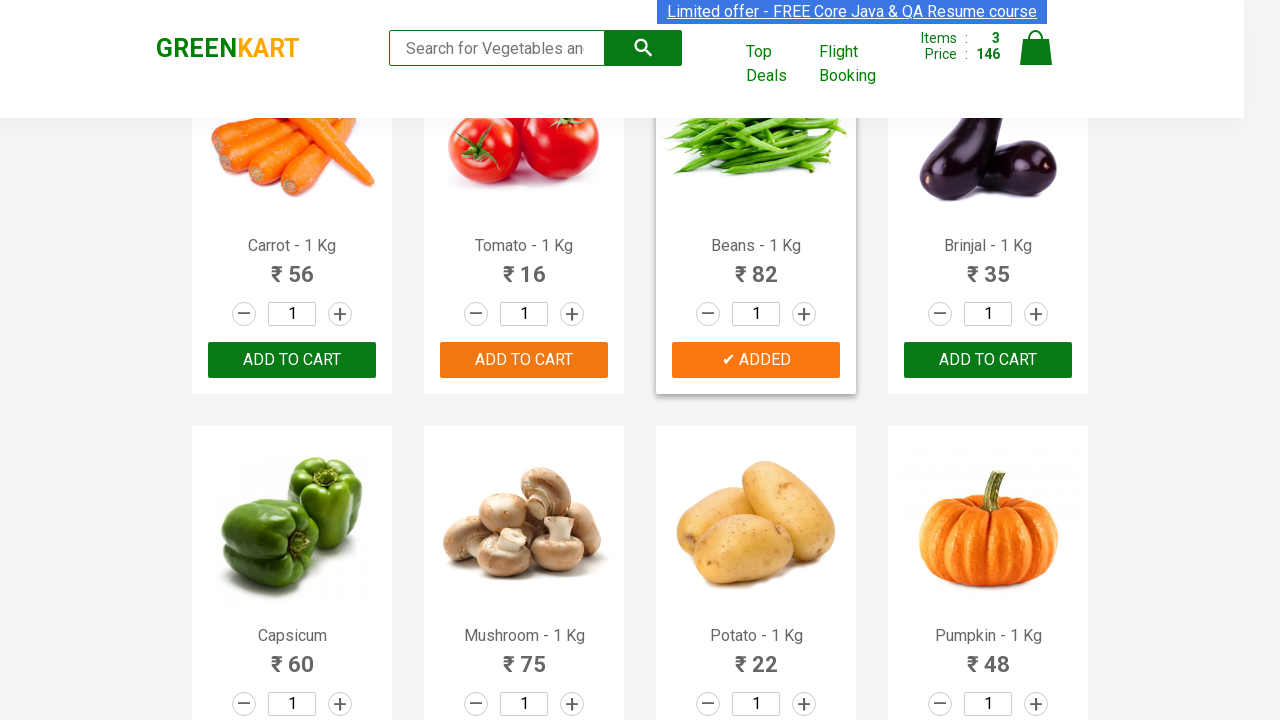